Tests that the homepage loads within acceptable time (performance check)

Starting URL: https://kho1.pages.dev

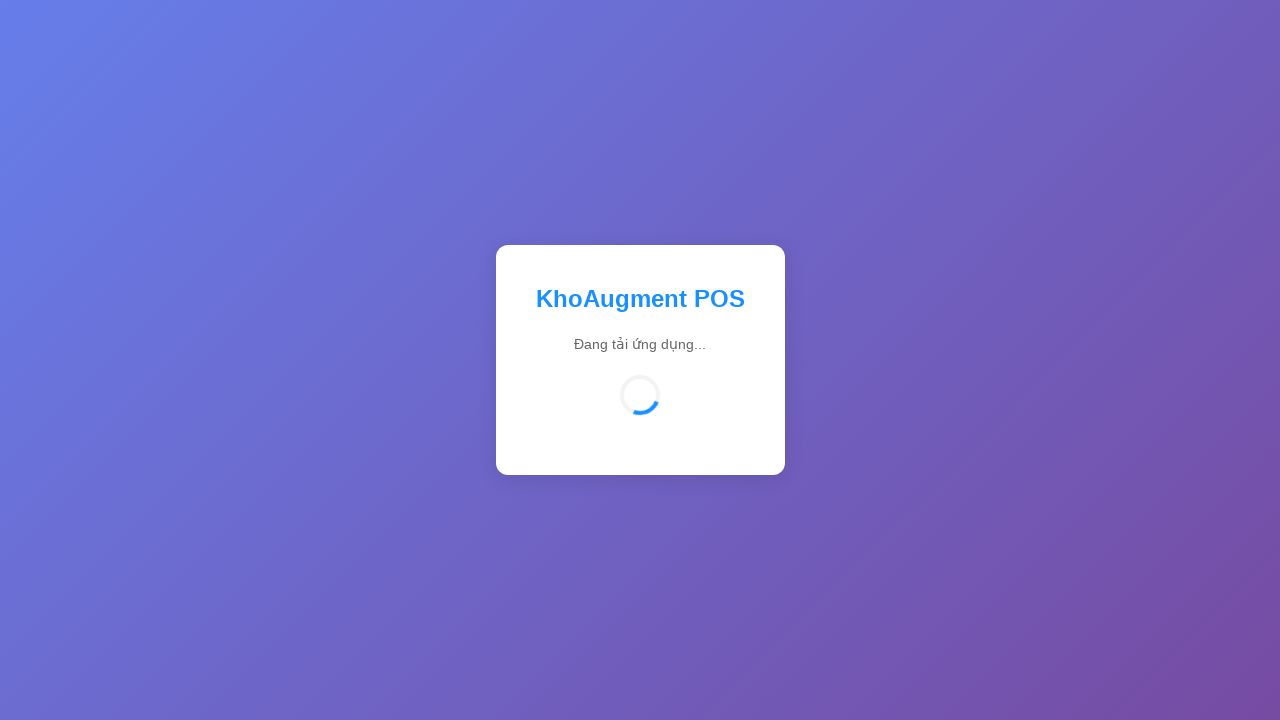

Homepage loaded with networkidle state
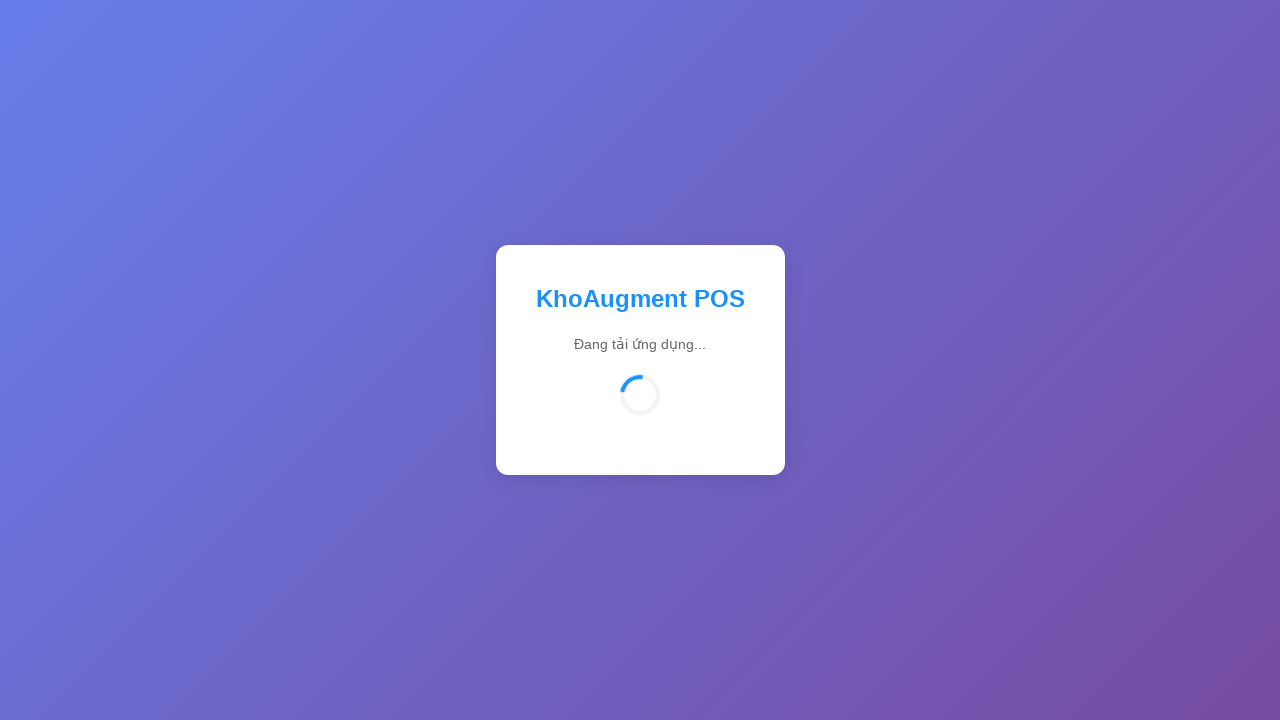

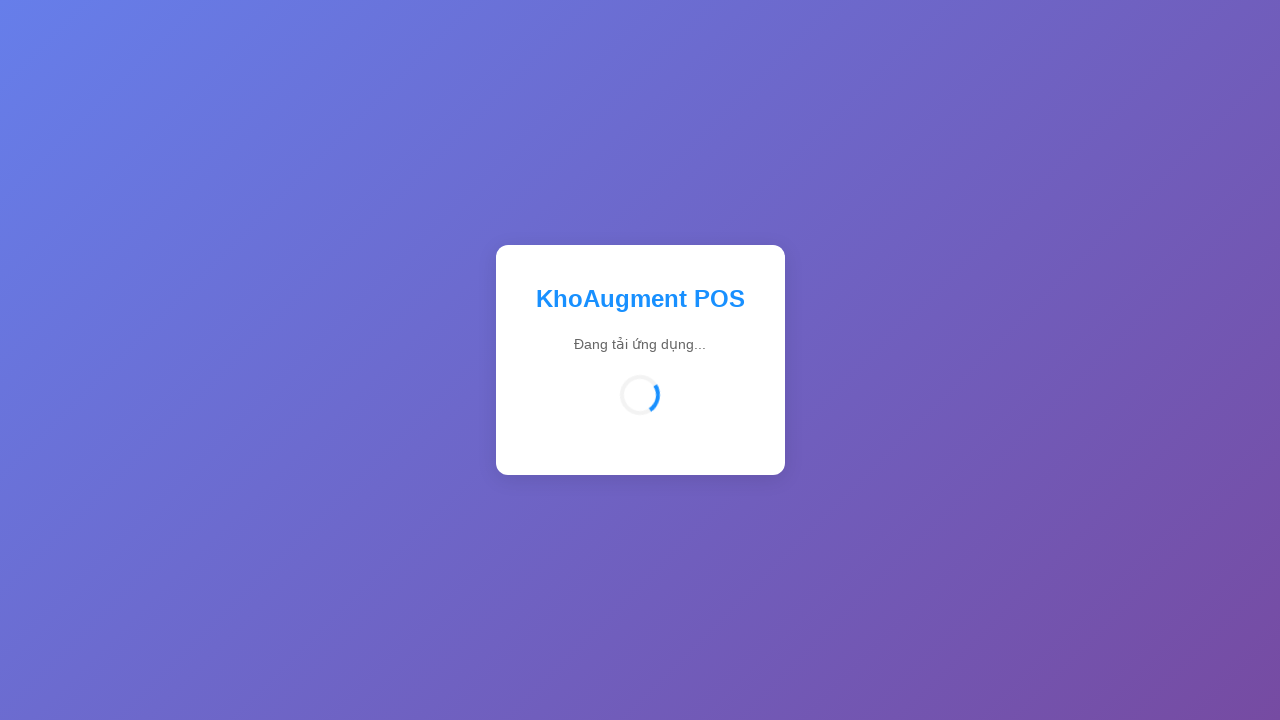